Tests page scrolling functionality by scrolling to a hyperlink element and clicking it to open a page in the same window

Starting URL: http://www.testdiary.com/training/selenium/selenium-test-page/

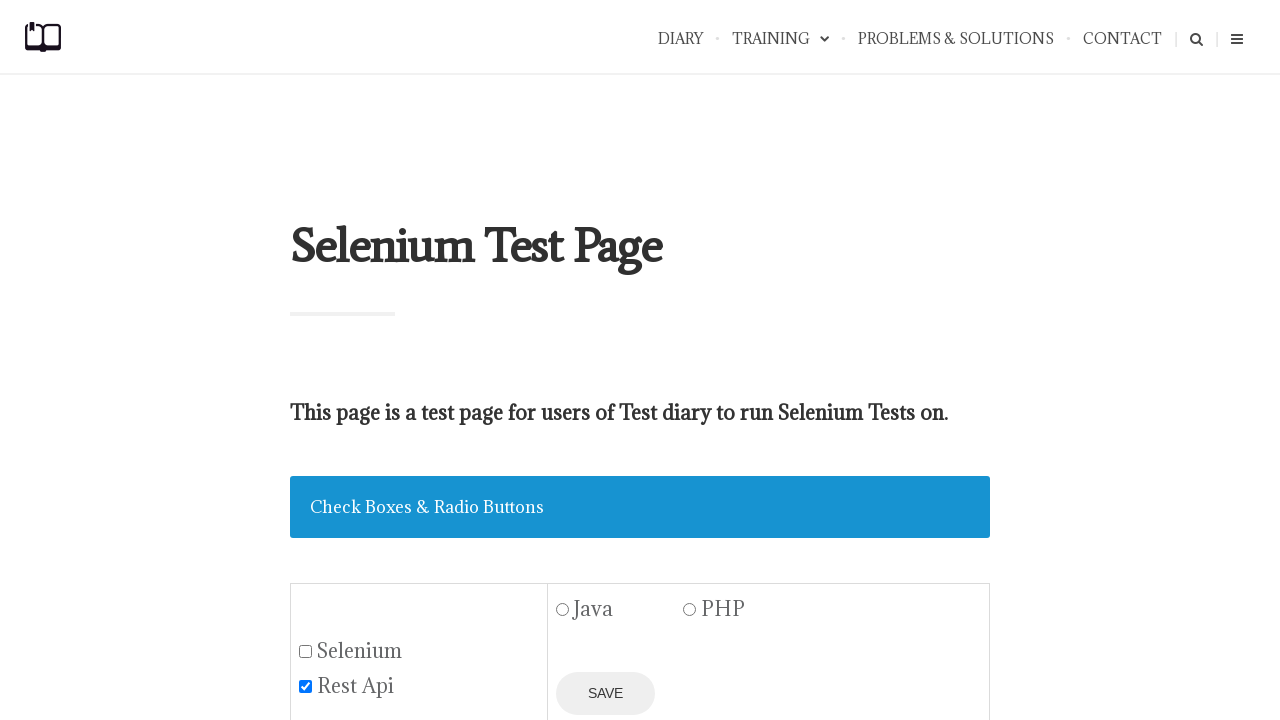

Navigated to Selenium test page
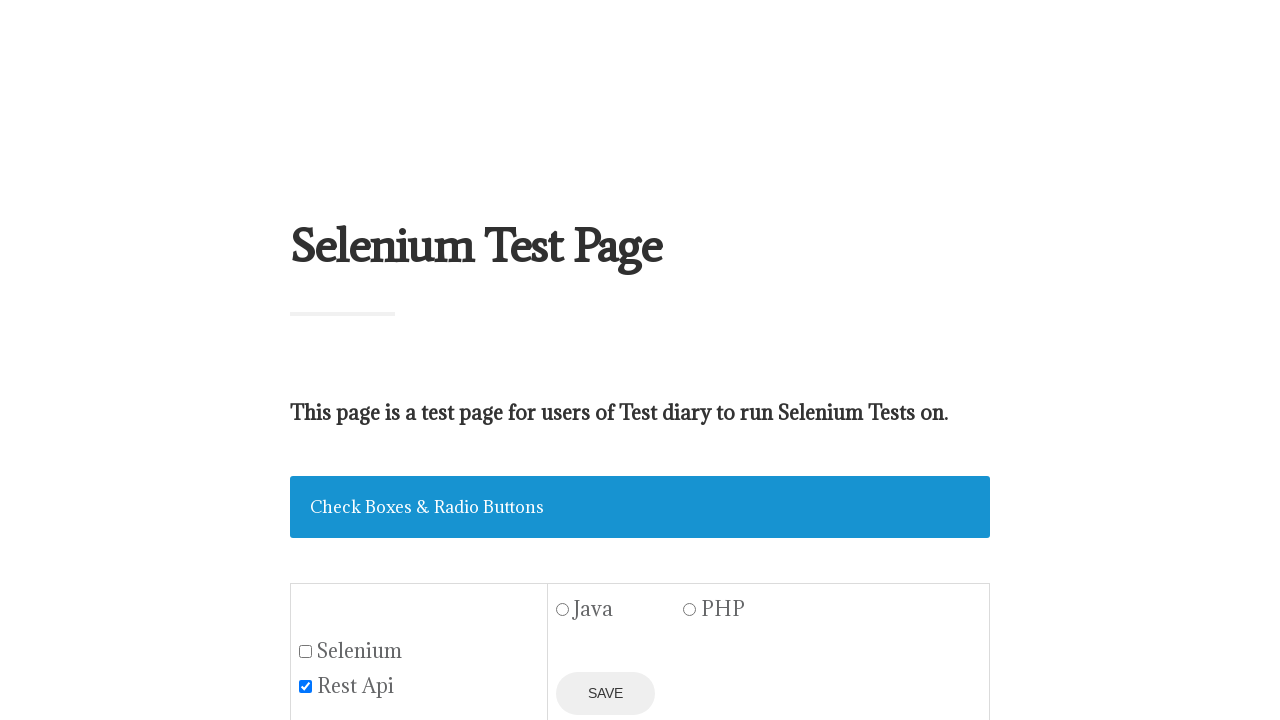

Hyperlink 'Open page in the same window' became visible
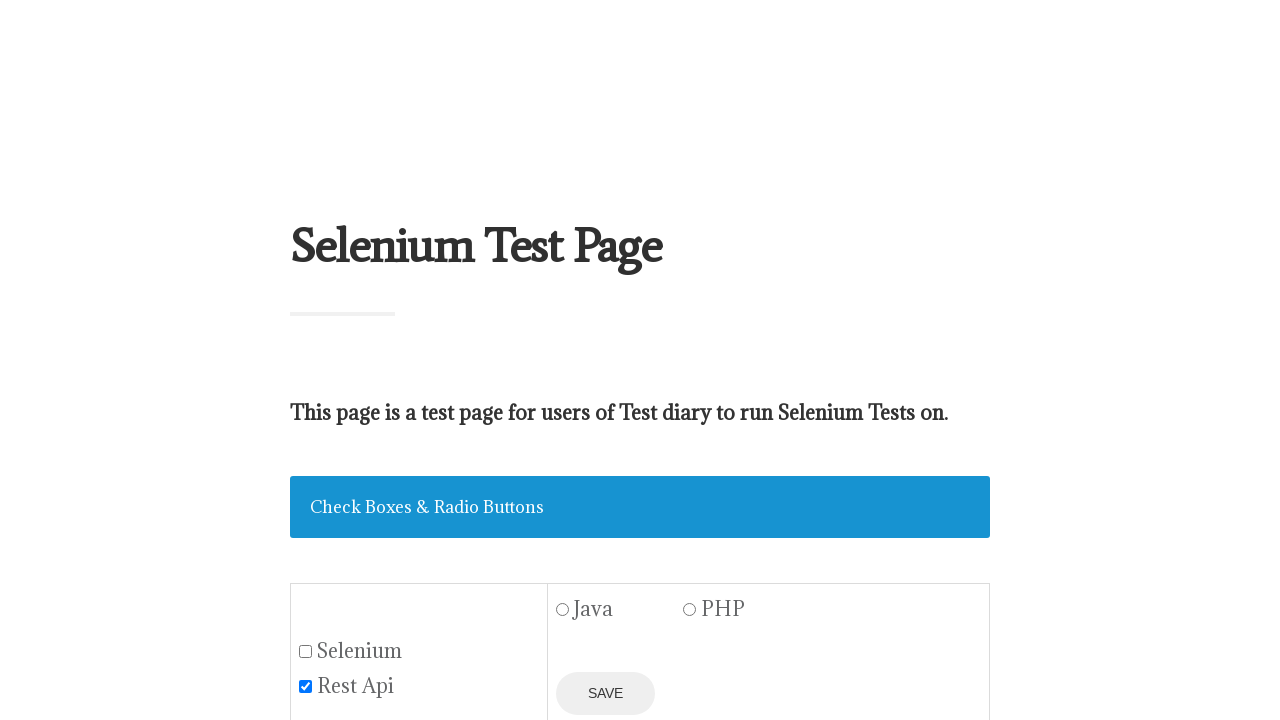

Located the 'Open page in the same window' hyperlink element
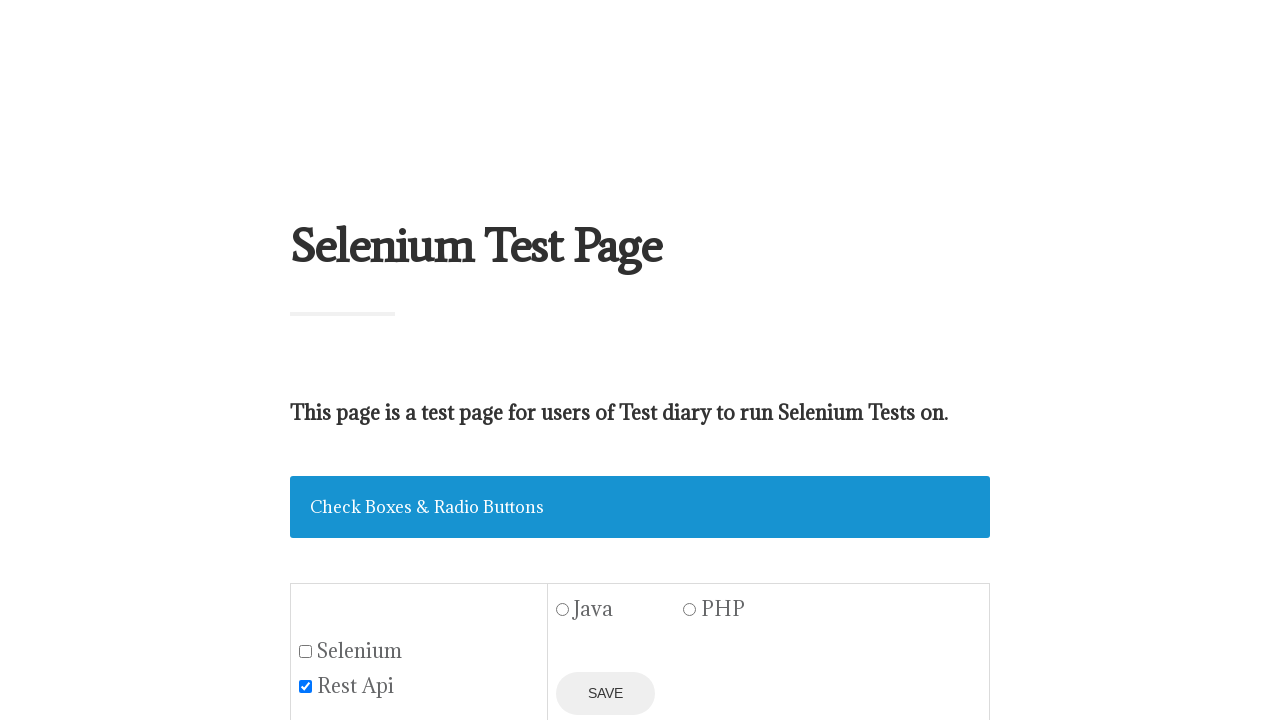

Scrolled page to bring hyperlink into view
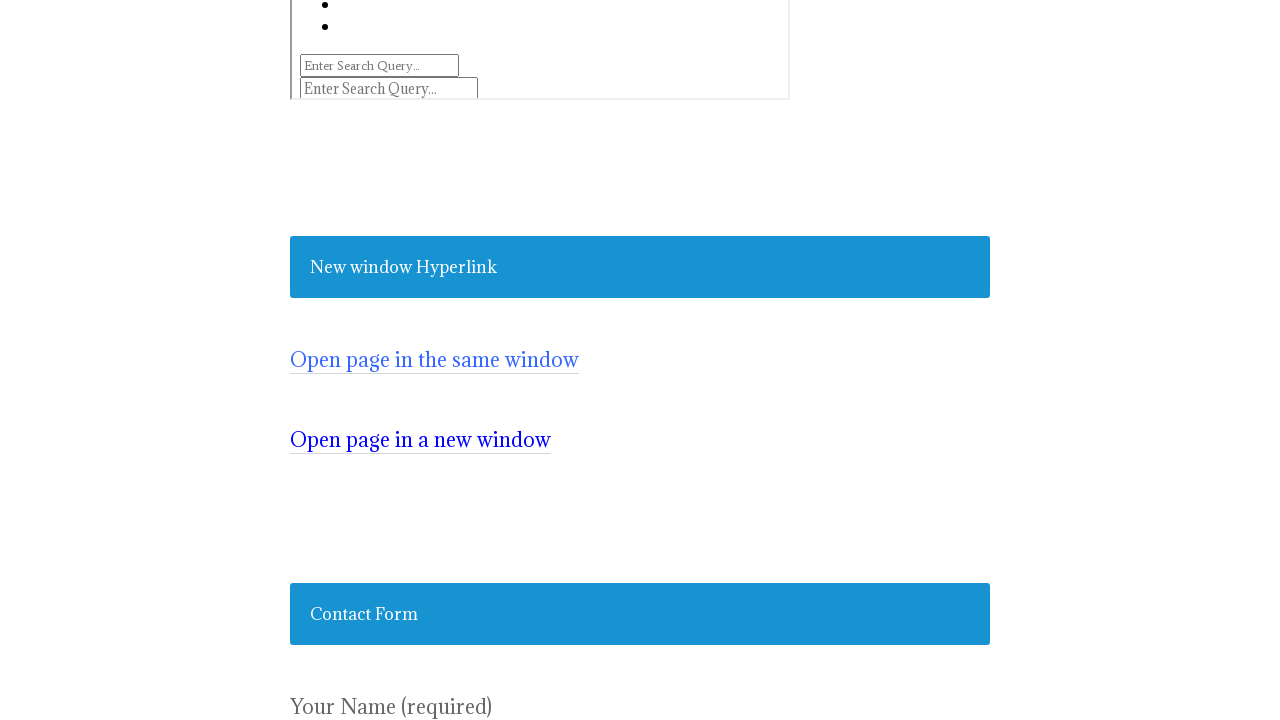

Clicked the 'Open page in the same window' hyperlink at (434, 360) on text=Open page in the same window
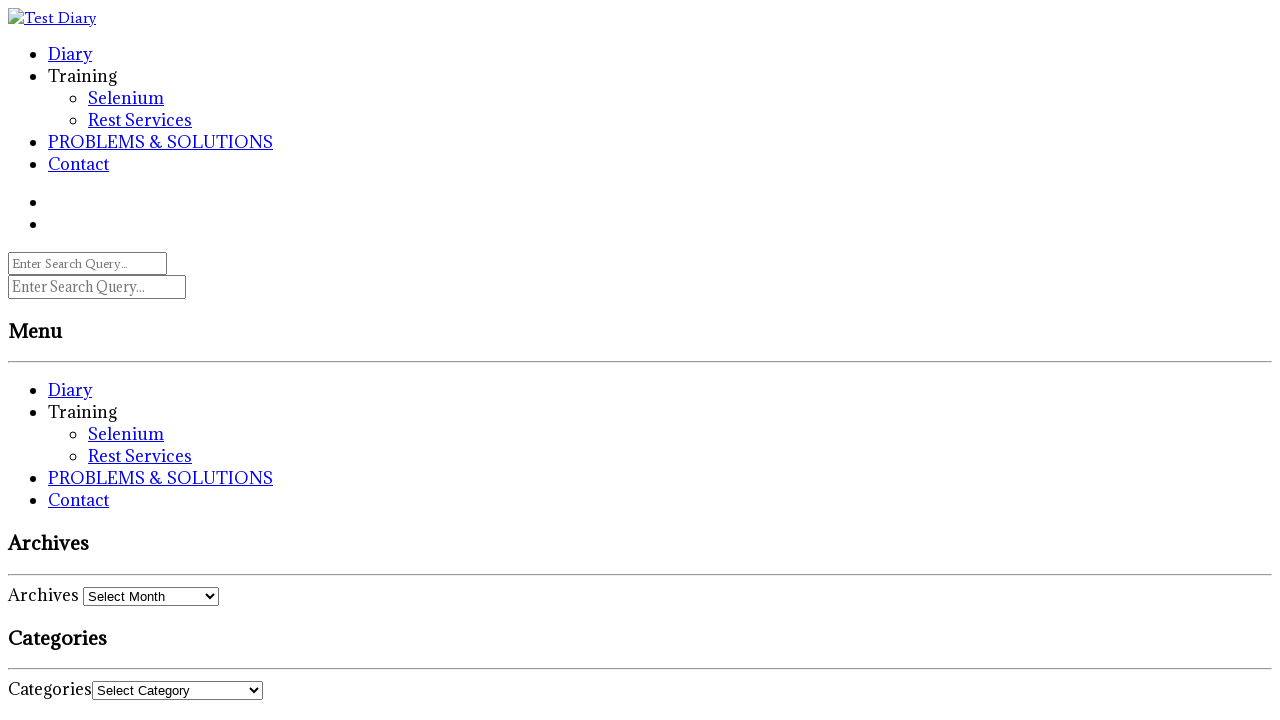

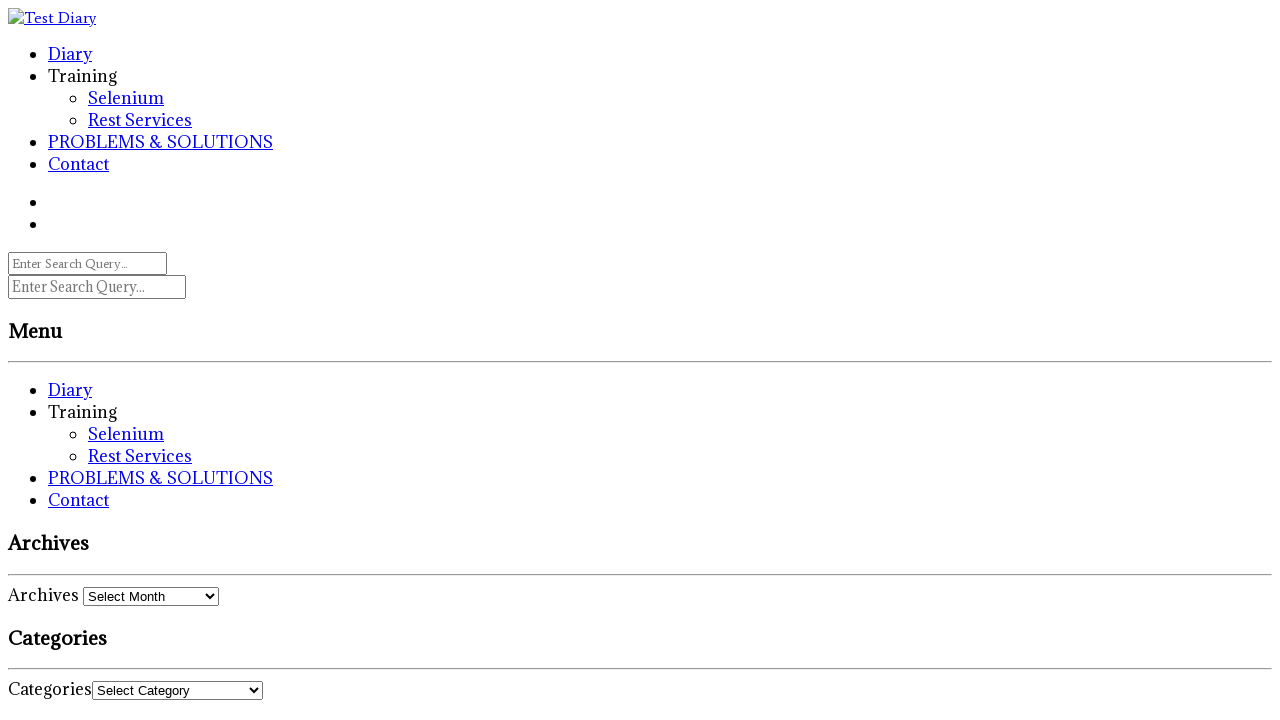